Tests click and hold selection by dragging across multiple items in a selectable grid

Starting URL: https://jqueryui.com/resources/demos/selectable/display-grid.html

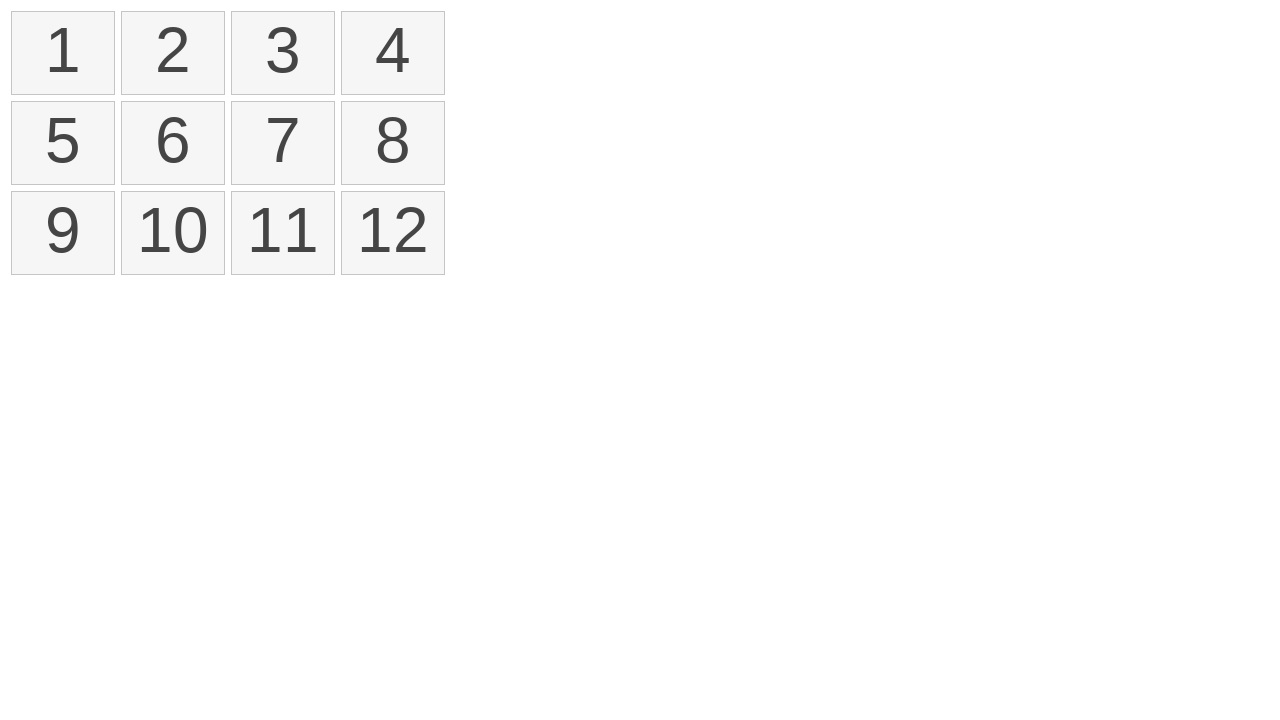

Waited for selectable grid to load
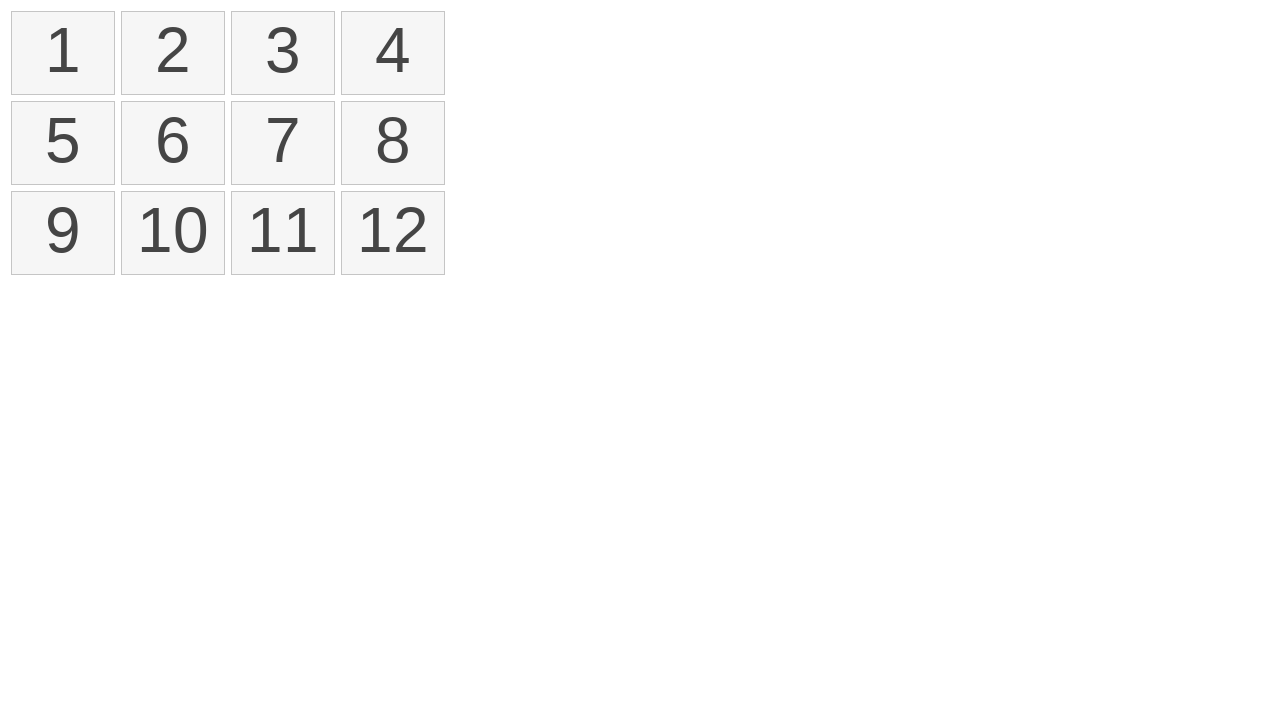

Located first item in selectable grid
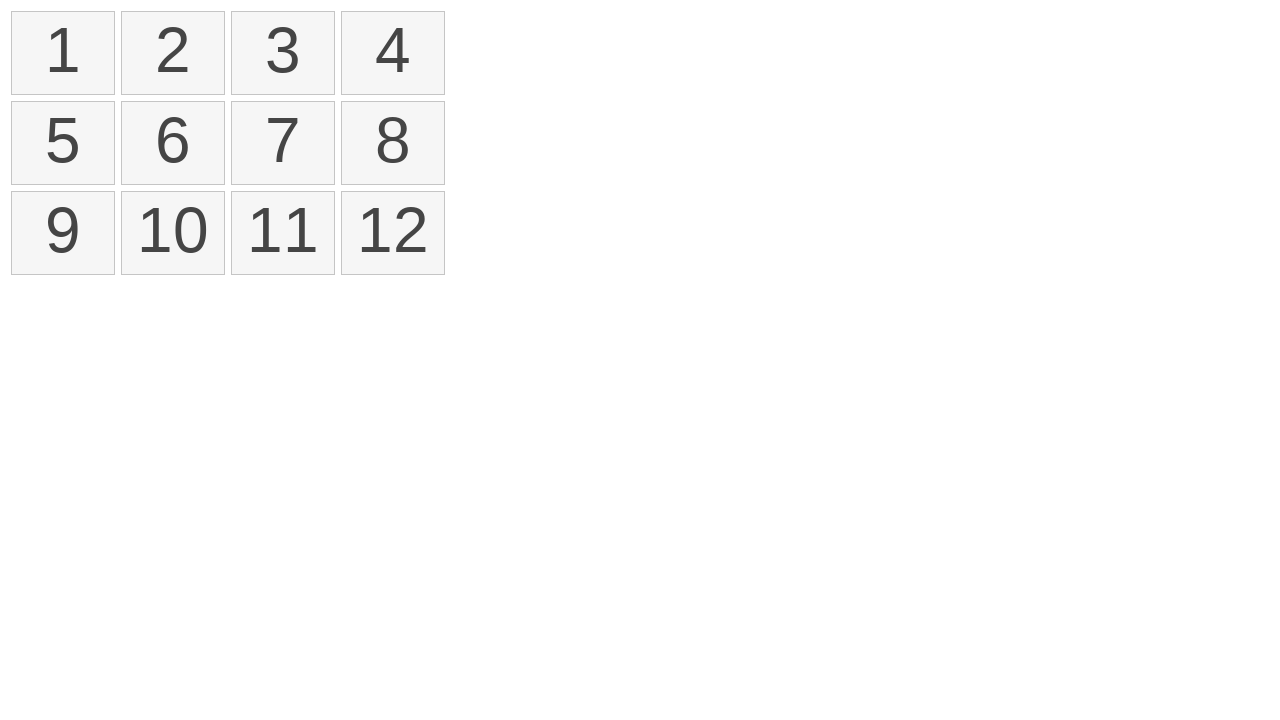

Located eleventh item in selectable grid
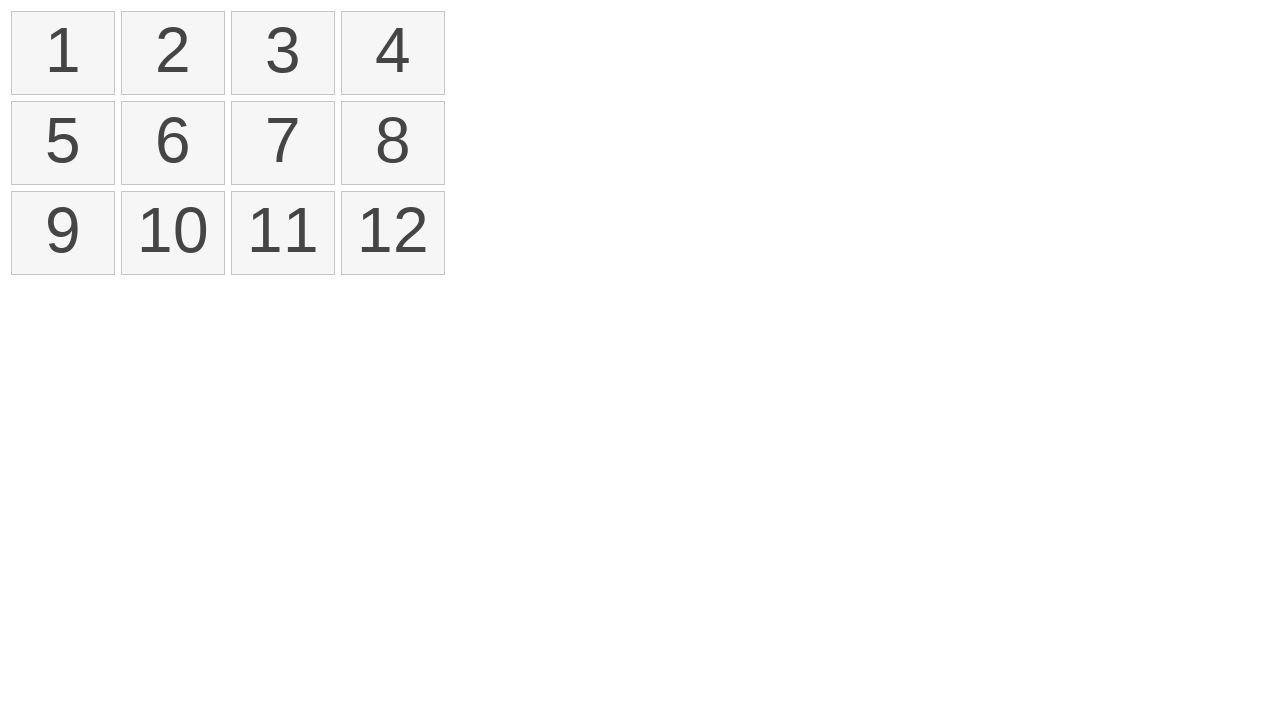

Retrieved bounding box of first item
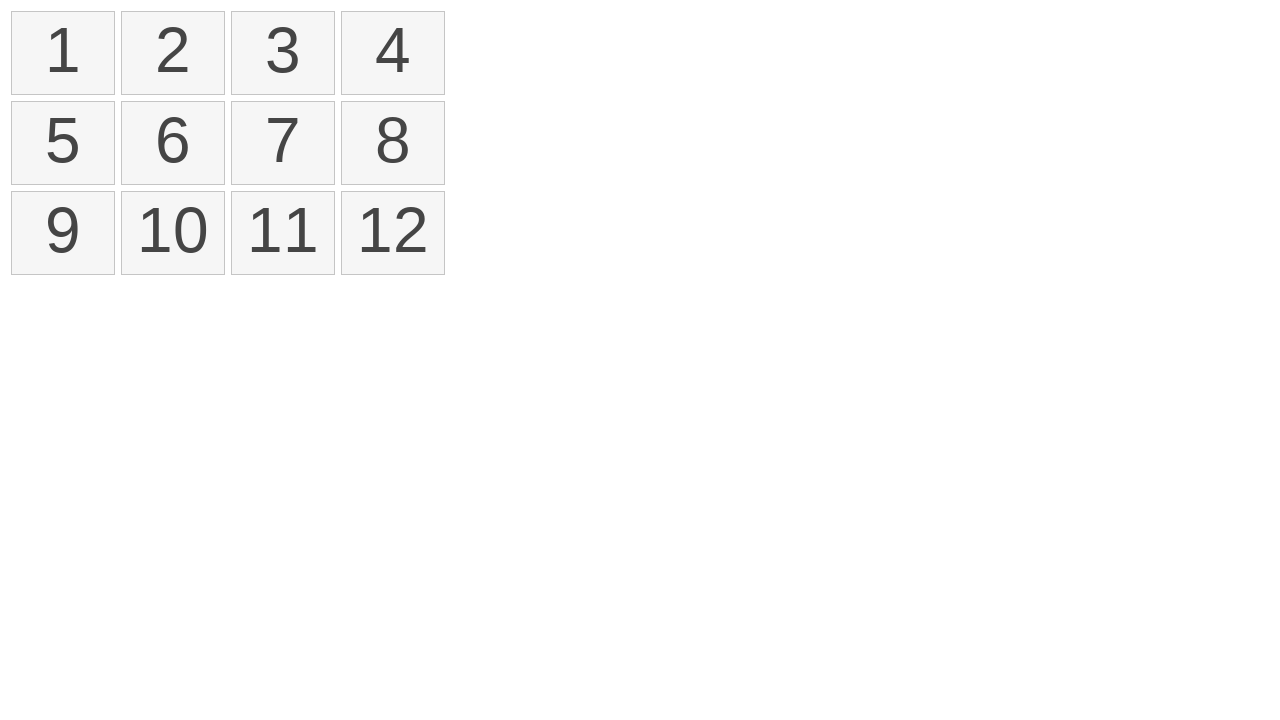

Retrieved bounding box of eleventh item
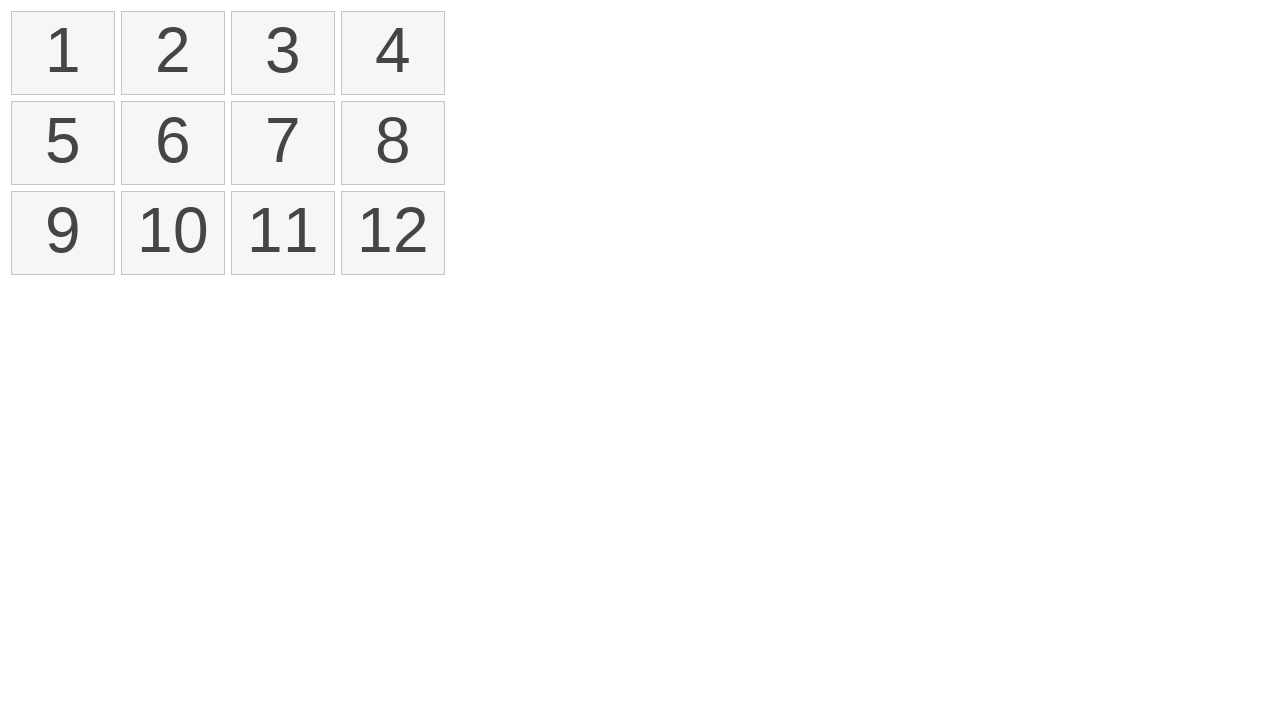

Moved mouse to center of first item at (63, 53)
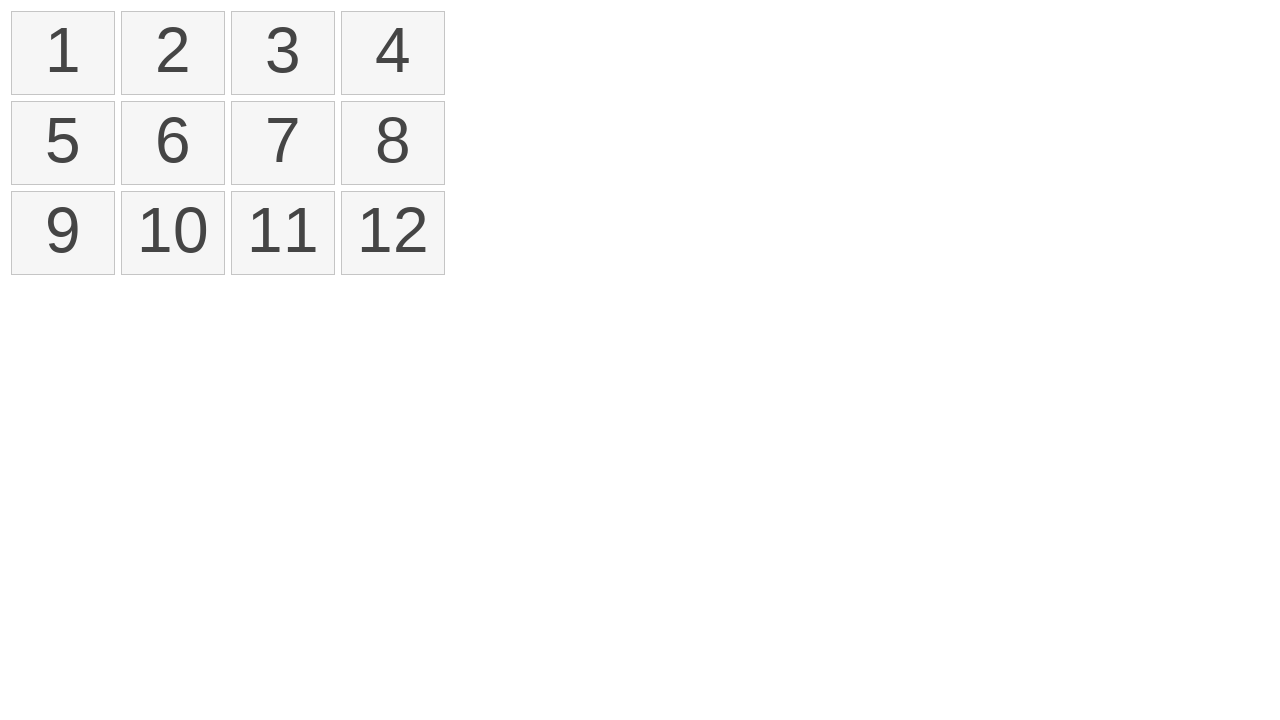

Pressed mouse button down on first item at (63, 53)
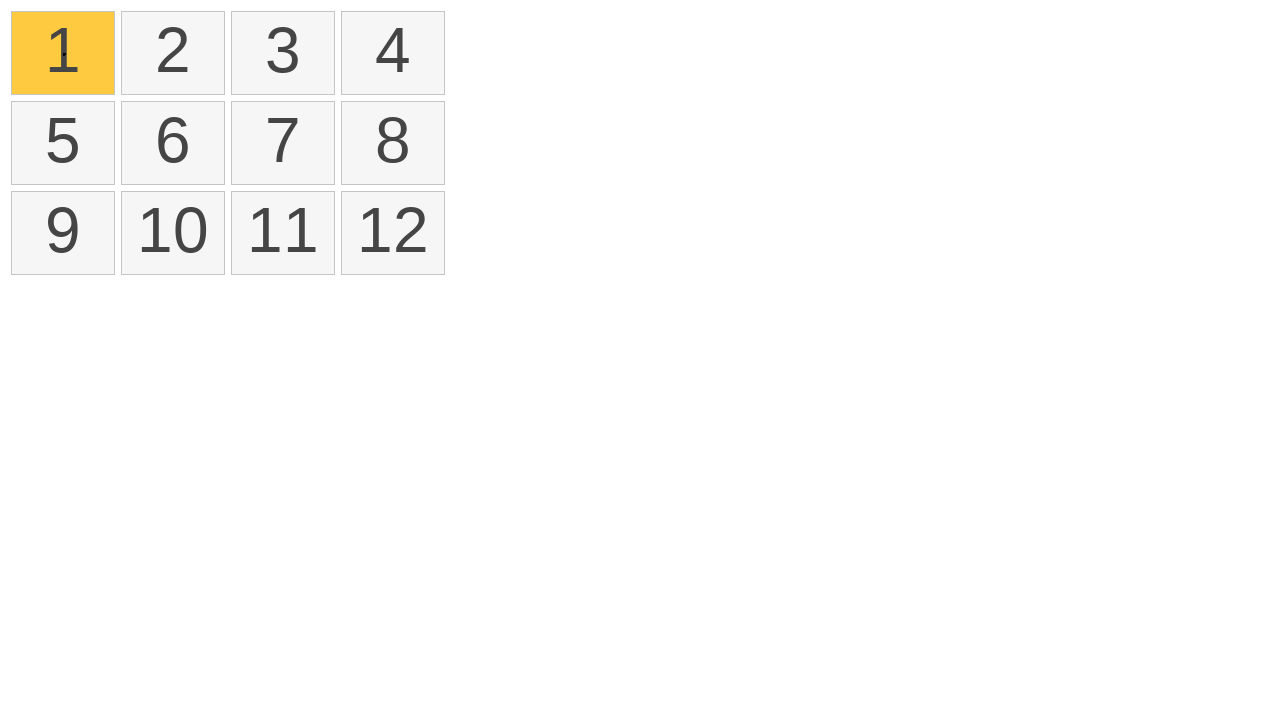

Dragged mouse to center of eleventh item at (283, 233)
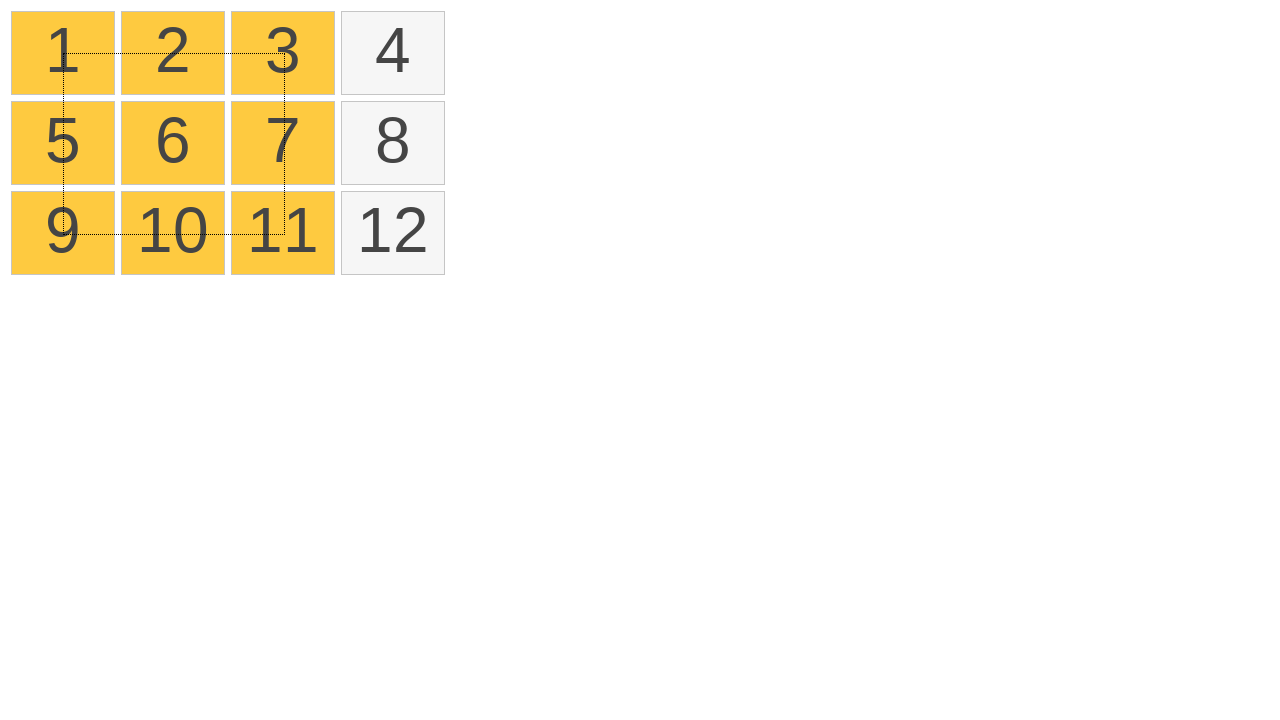

Released mouse button to complete drag selection at (283, 233)
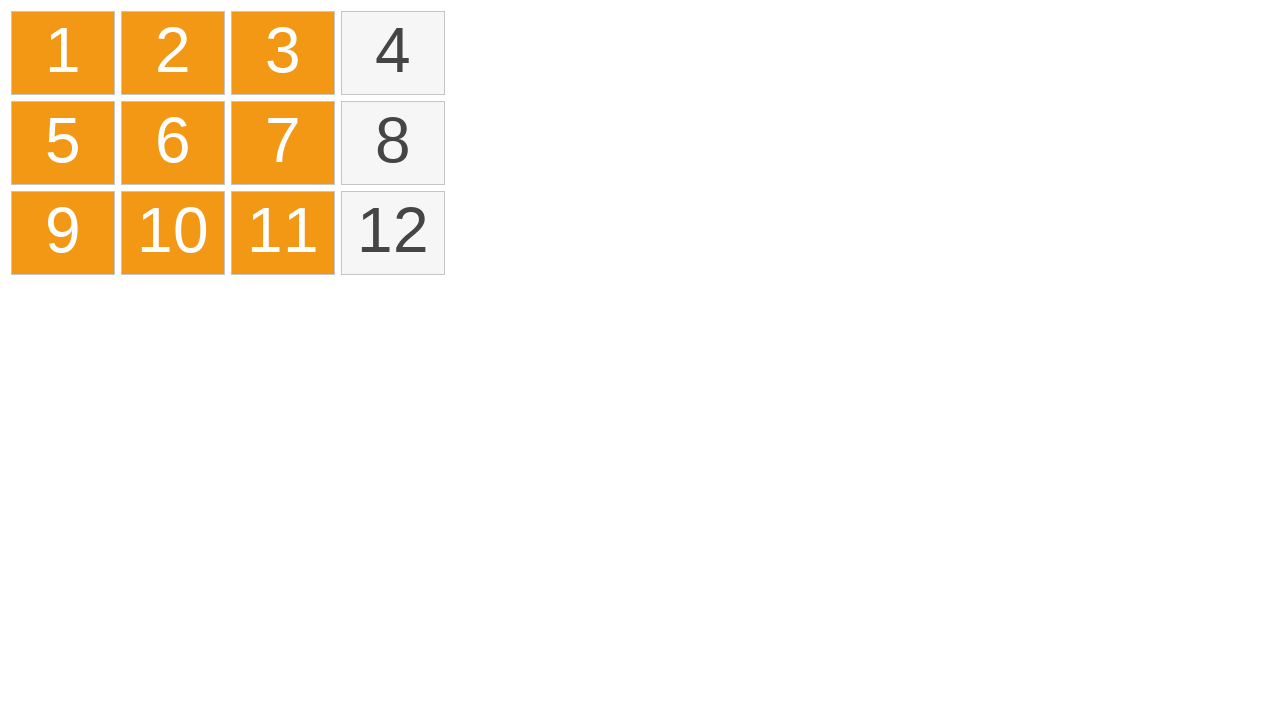

Waited 500ms for selection to complete
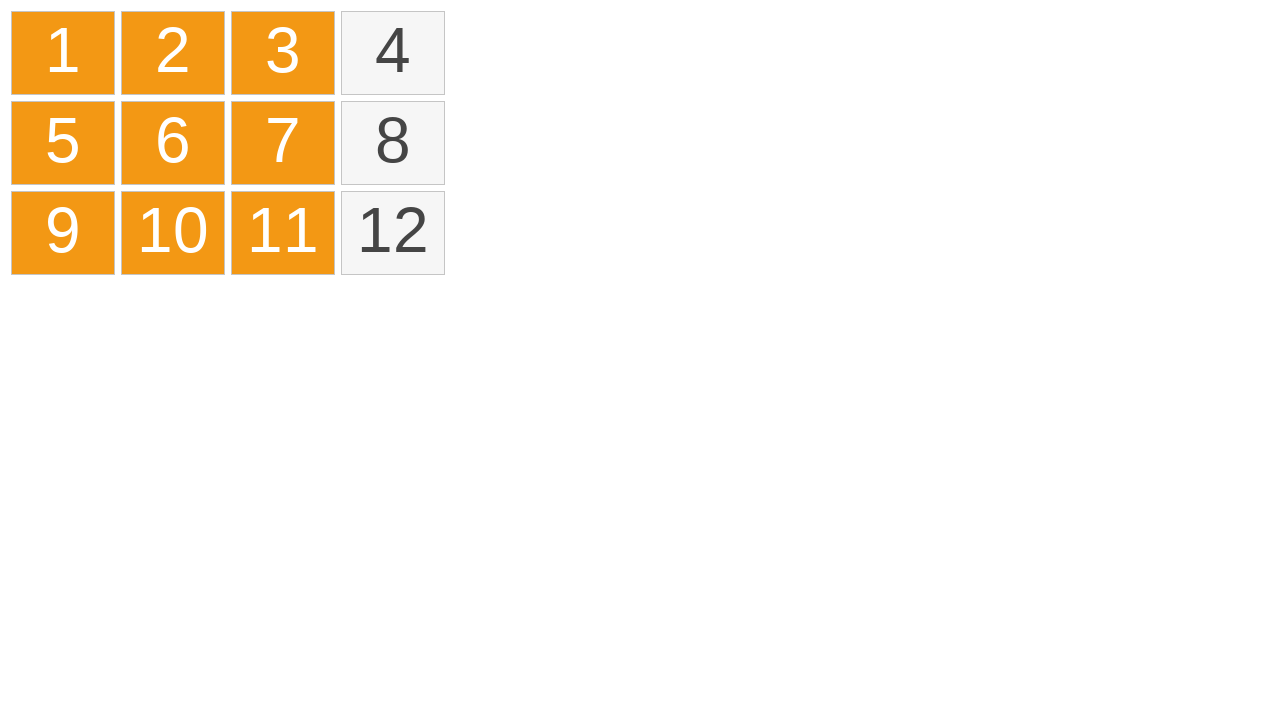

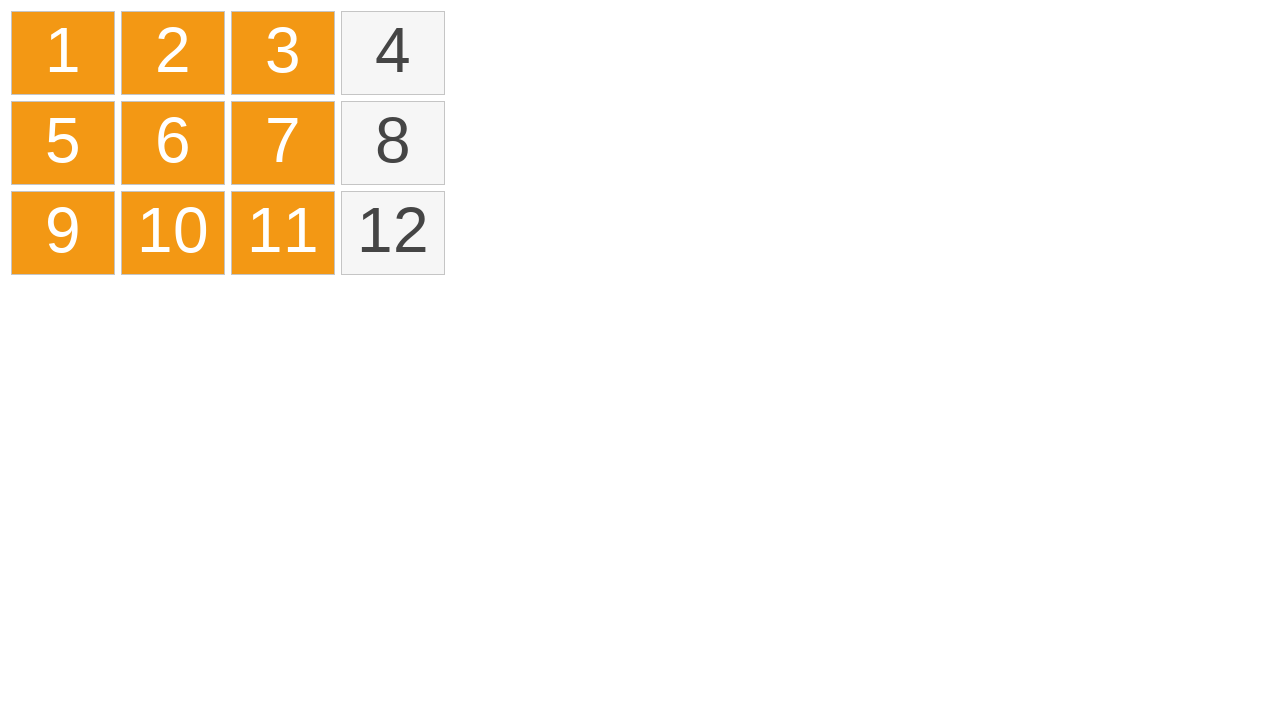